Creates multiple todo items by entering text and pressing Enter three times, then verifies all three items are shown in the list

Starting URL: https://todomvc.com/examples/react/dist/

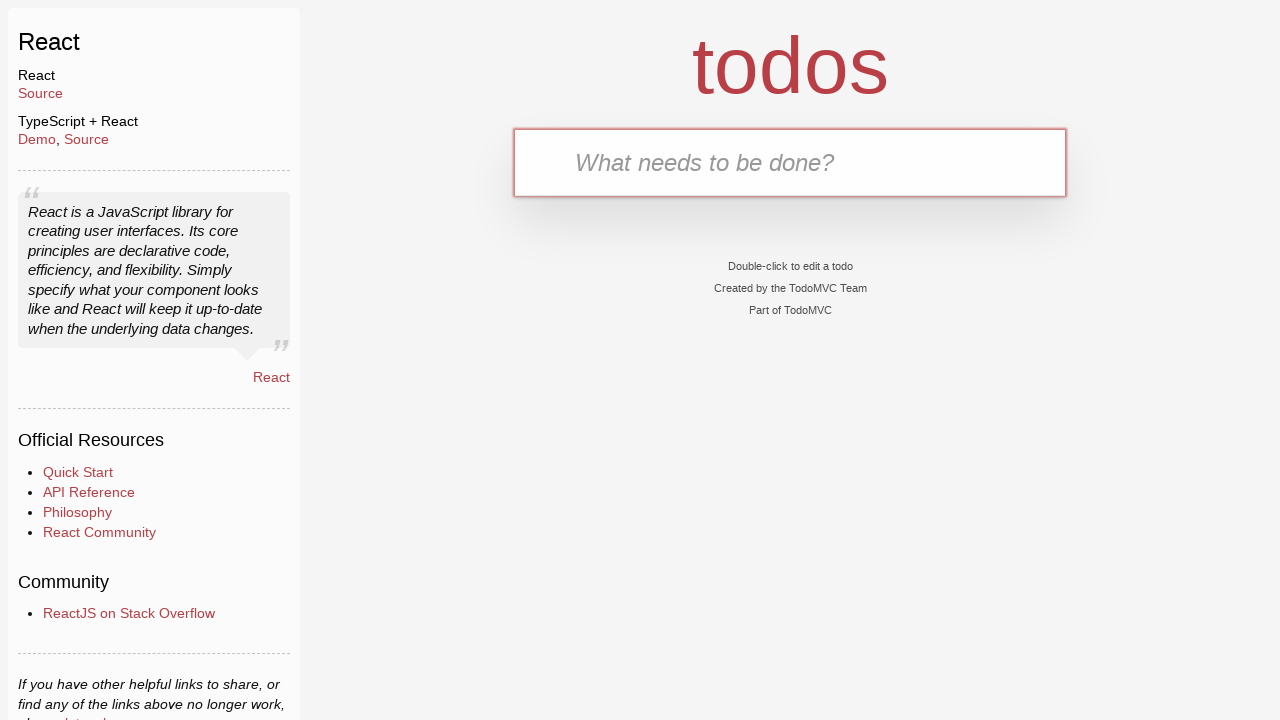

Clicked on the todo input field at (790, 162) on .new-todo
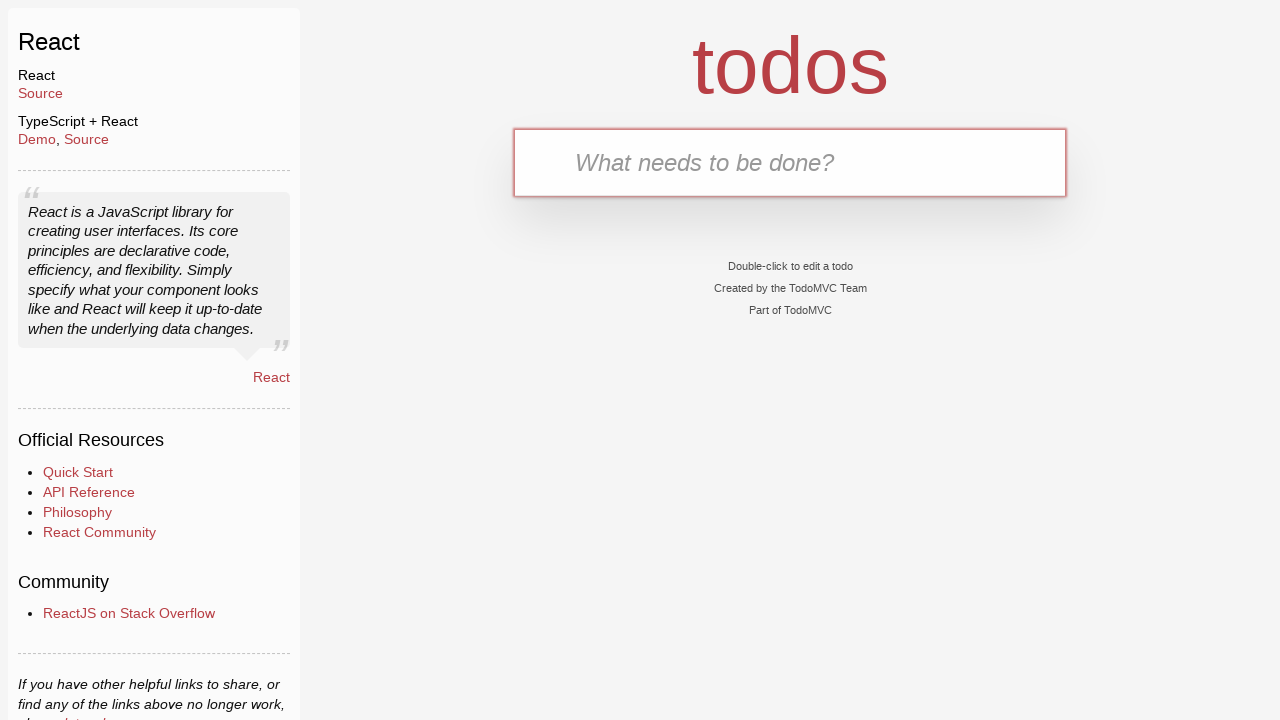

Filled todo input with 'Complete project documentation' on .new-todo
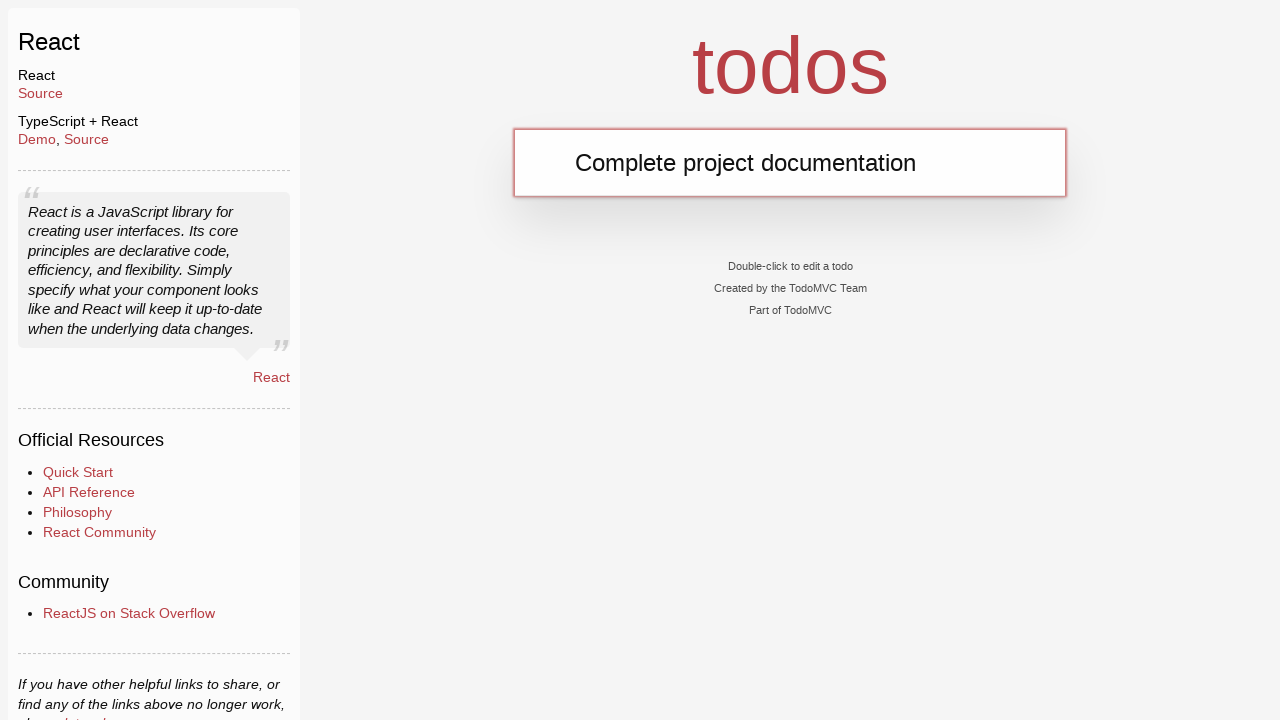

Pressed Enter to create first todo item on .new-todo
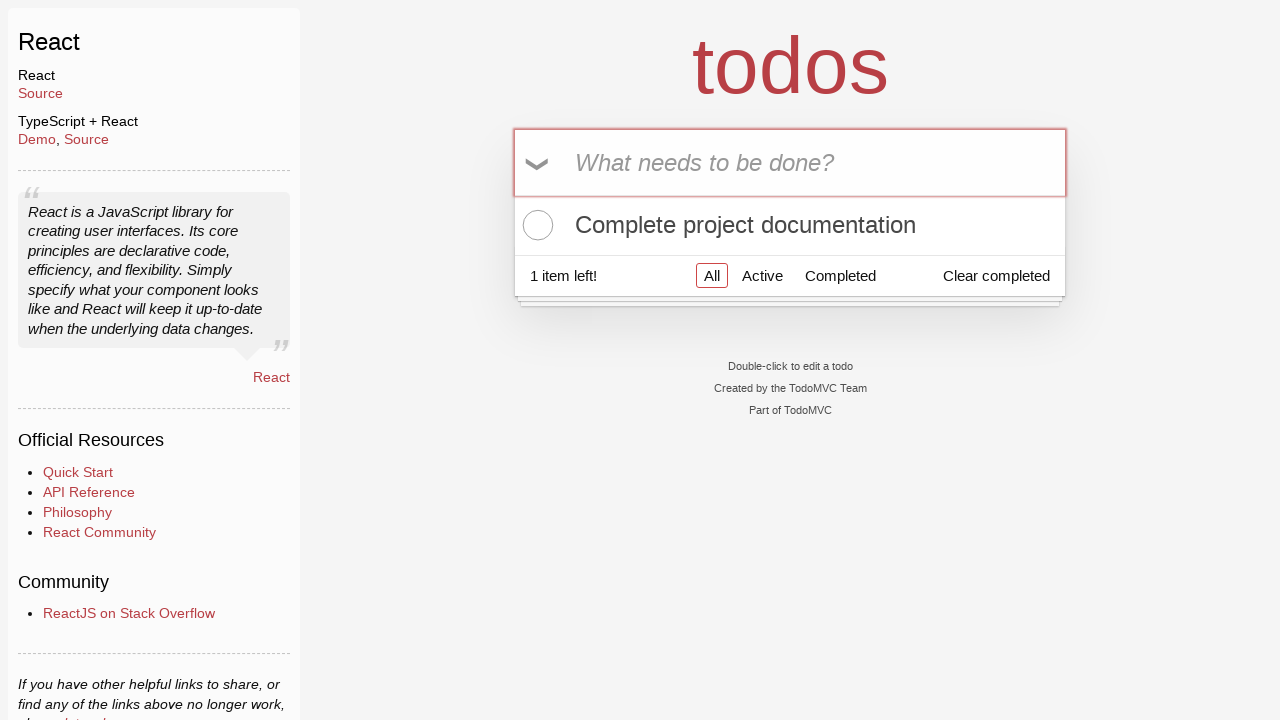

Filled todo input with 'Review pull requests' on .new-todo
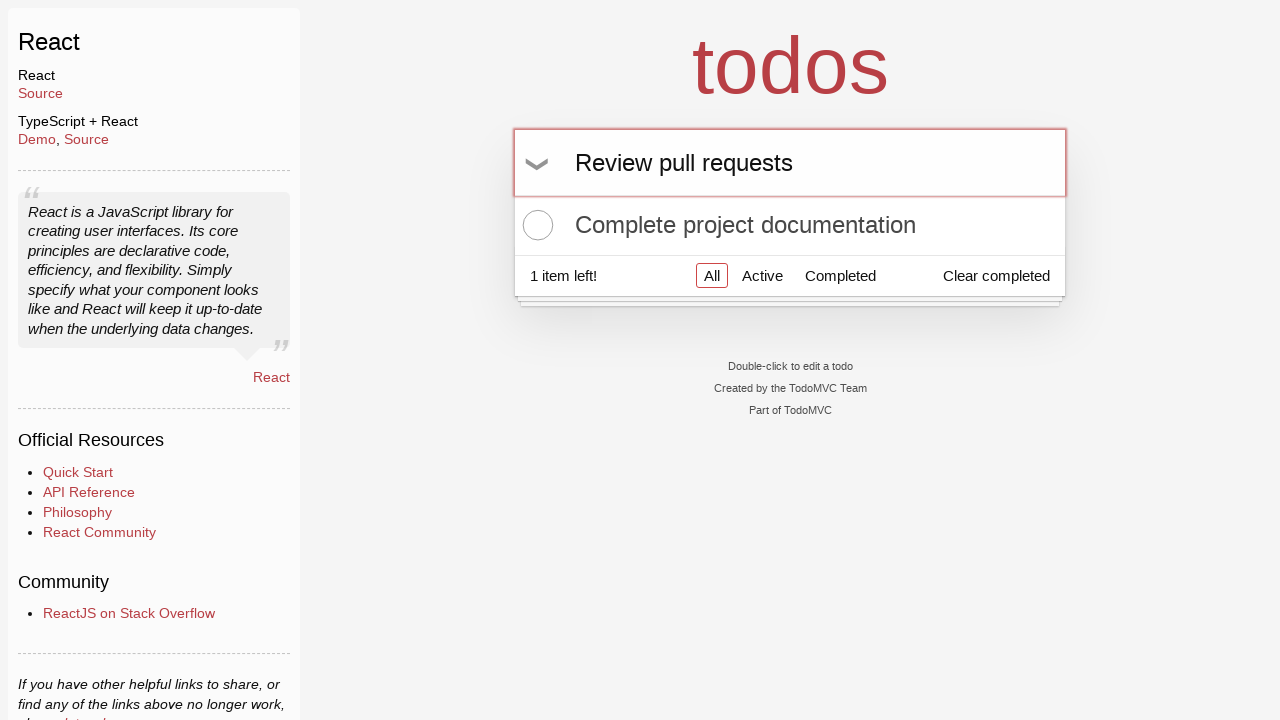

Pressed Enter to create second todo item on .new-todo
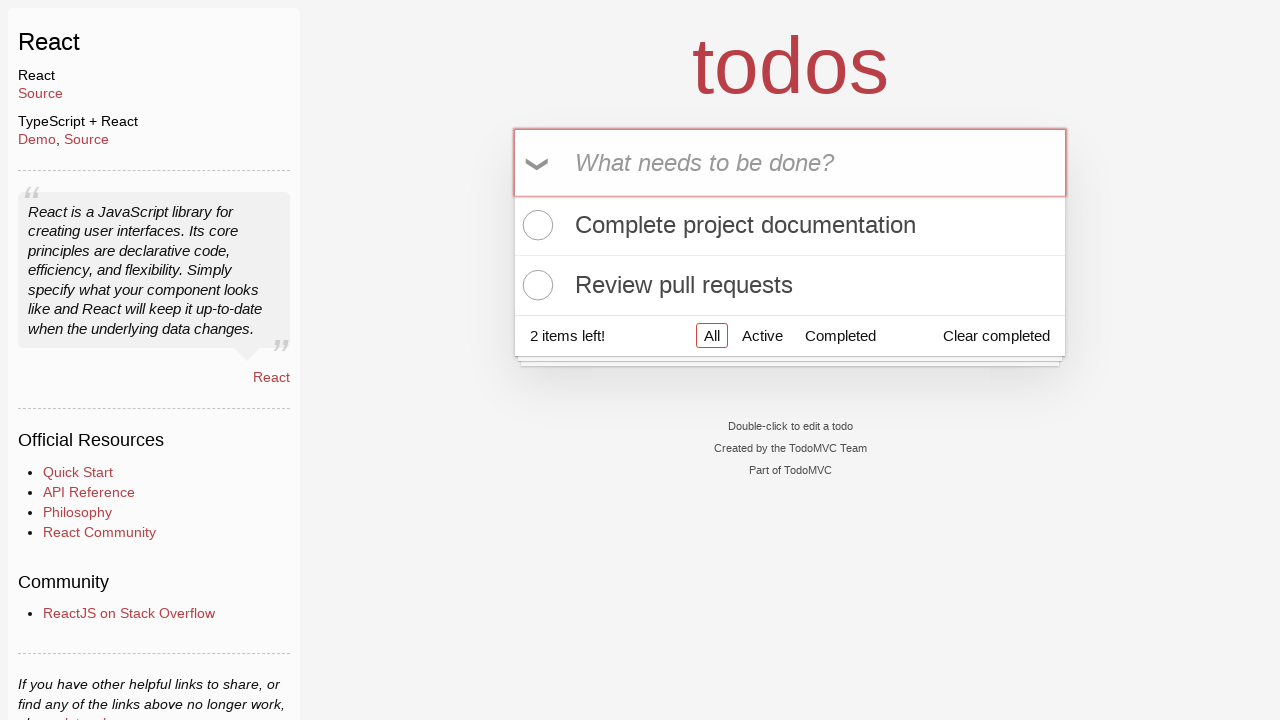

Filled todo input with 'Schedule team meeting' on .new-todo
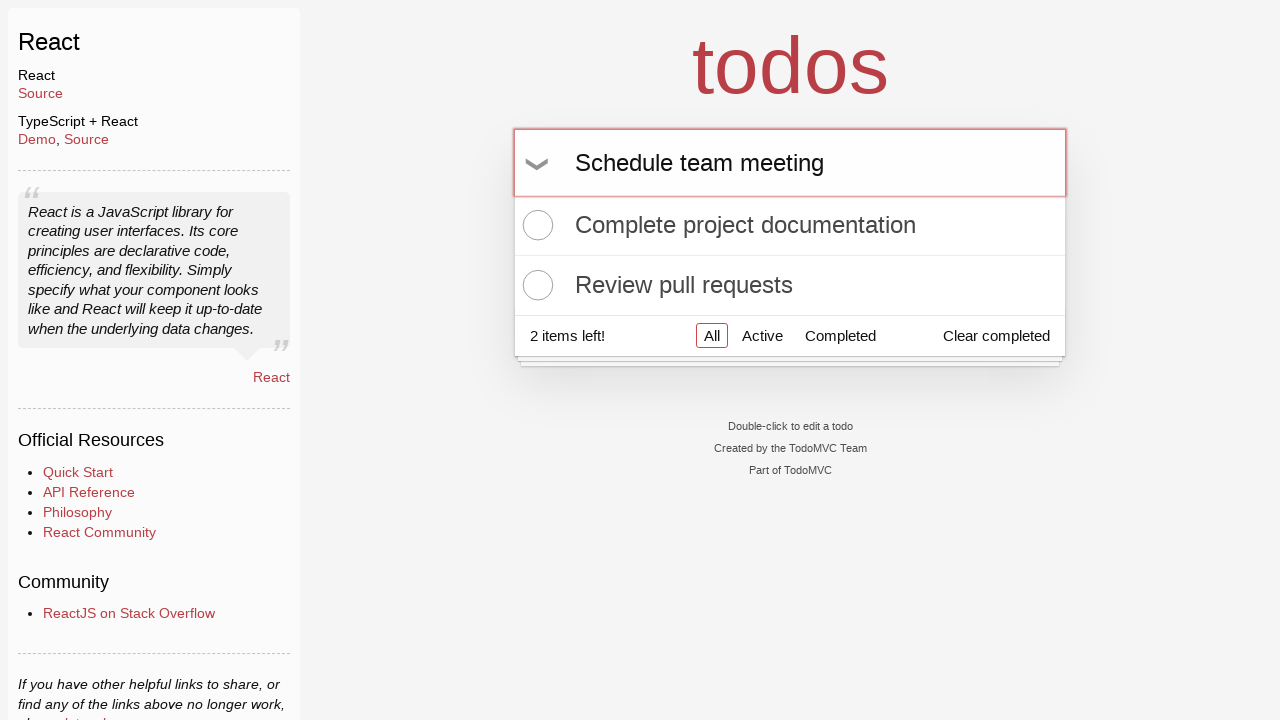

Pressed Enter to create third todo item on .new-todo
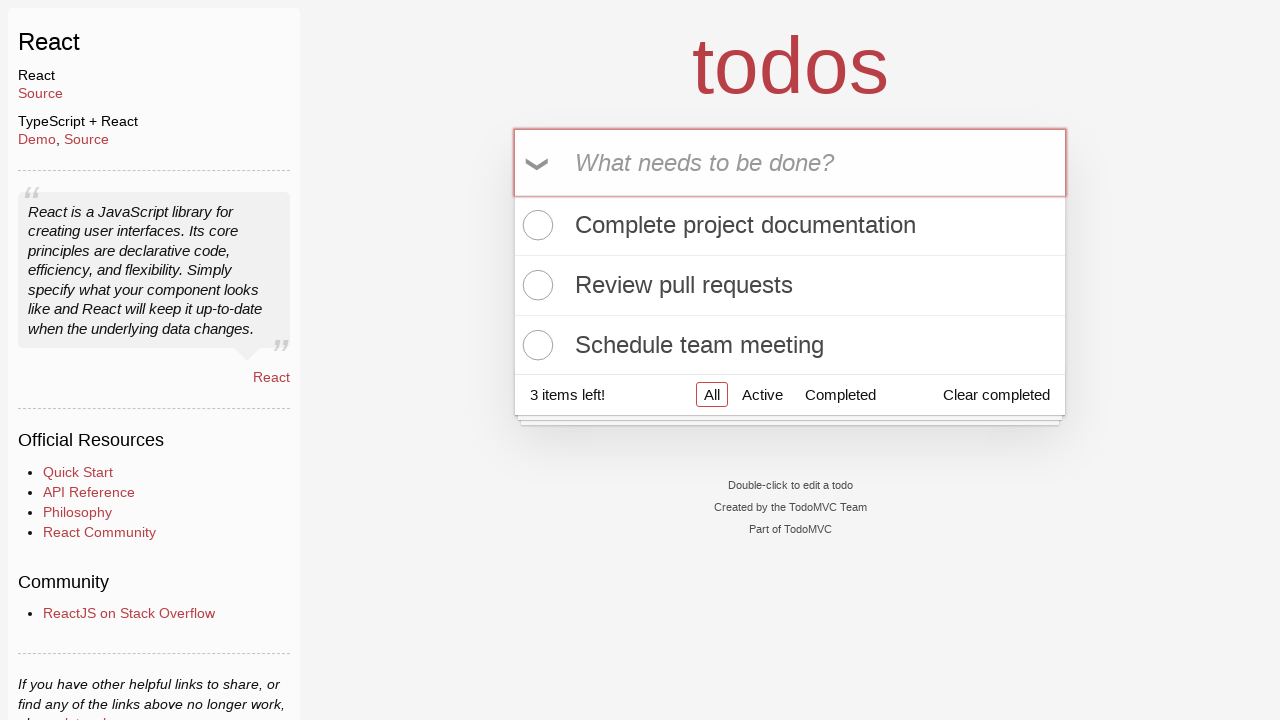

Verified all three todo items are visible in the list
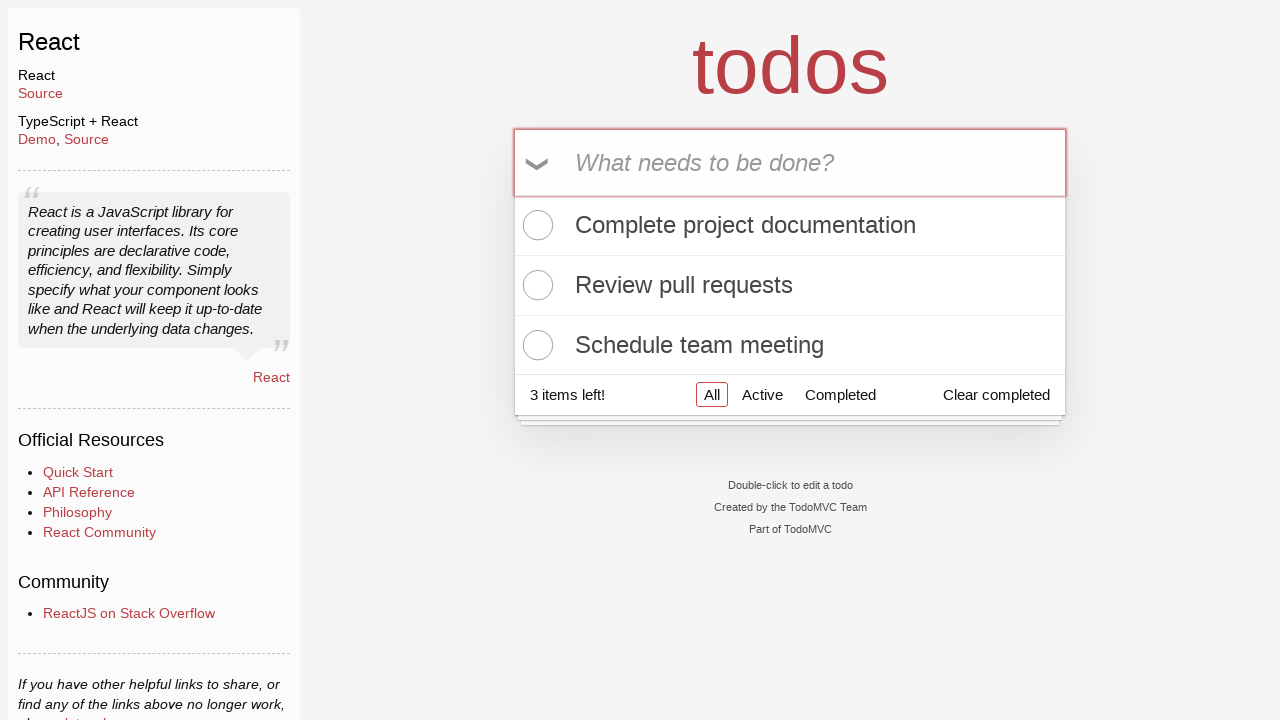

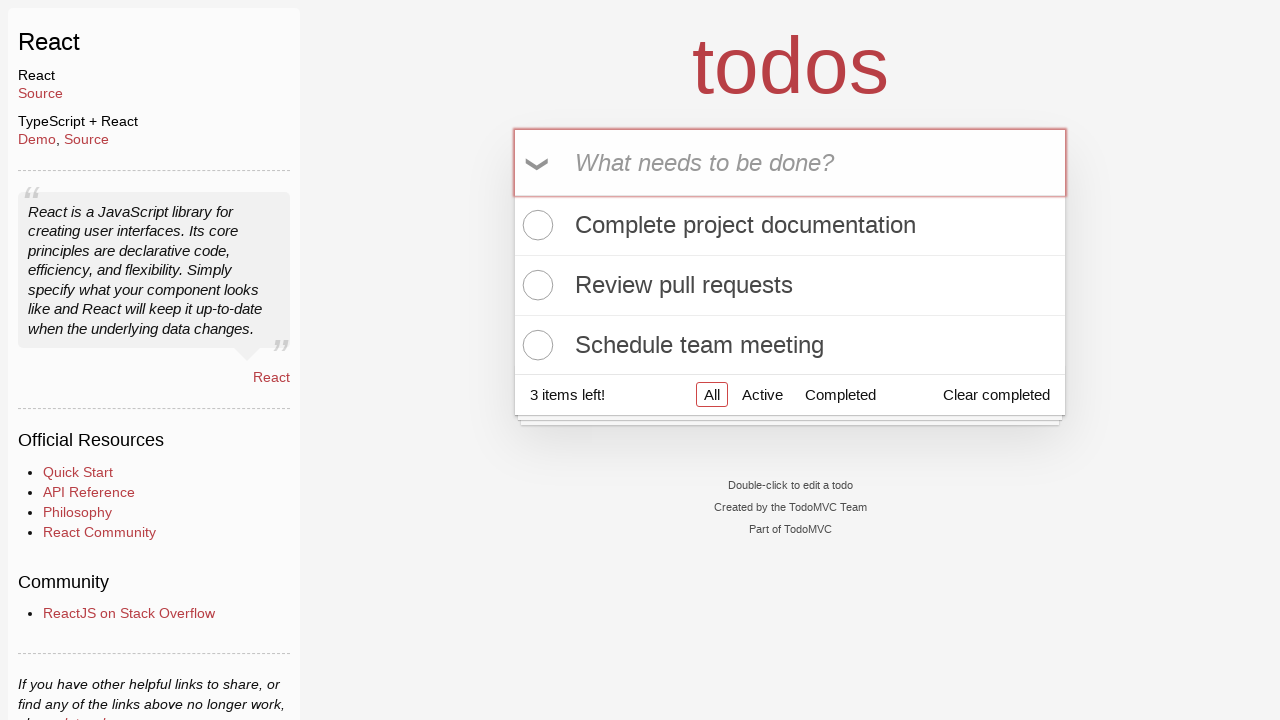